Tests the add-to-cart functionality on a demo e-commerce site by clicking the add to cart button for the first product and verifying the product appears in the cart with the correct name.

Starting URL: https://bstackdemo.com/

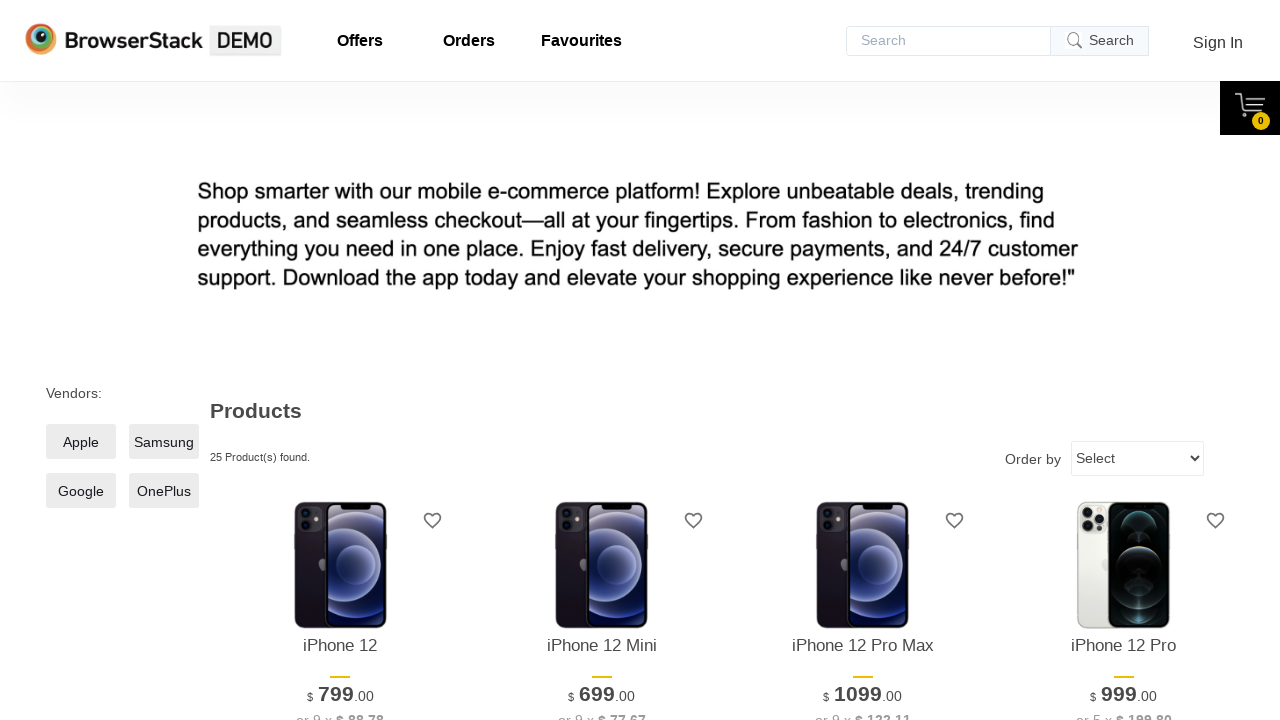

Waited for page title to contain 'StackDemo'
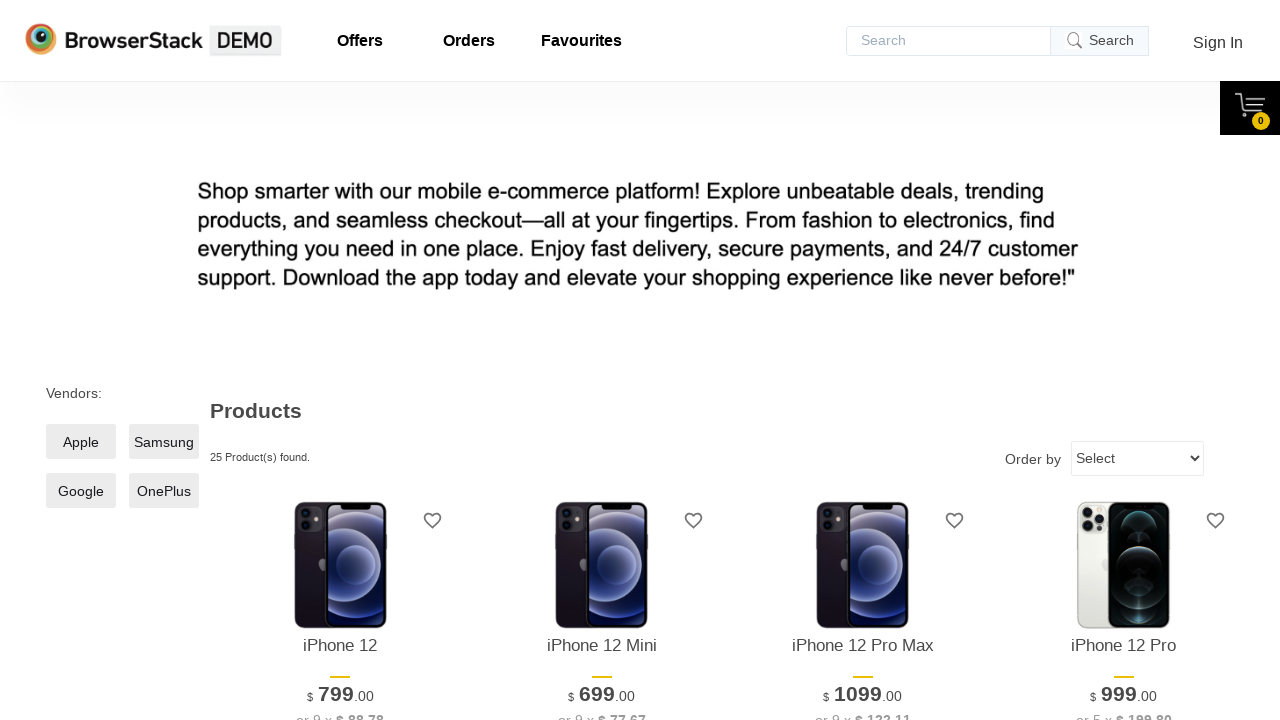

First product became visible
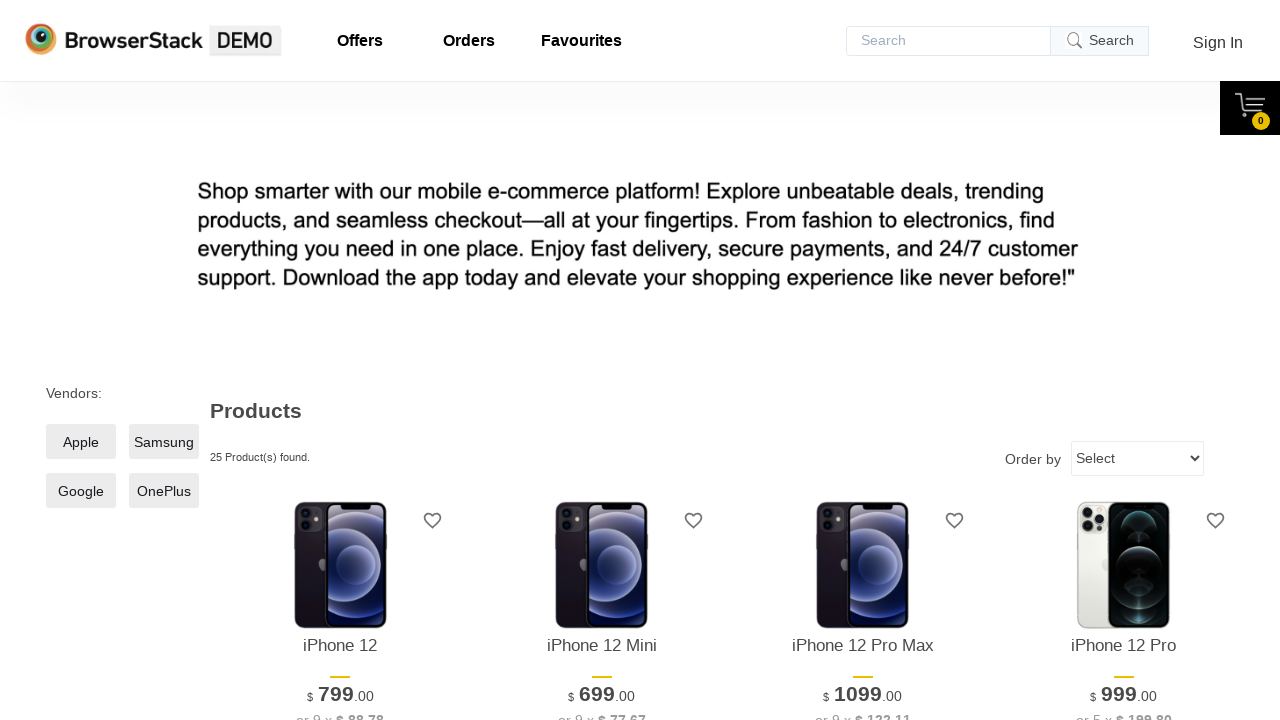

Retrieved first product name: 'iPhone 12'
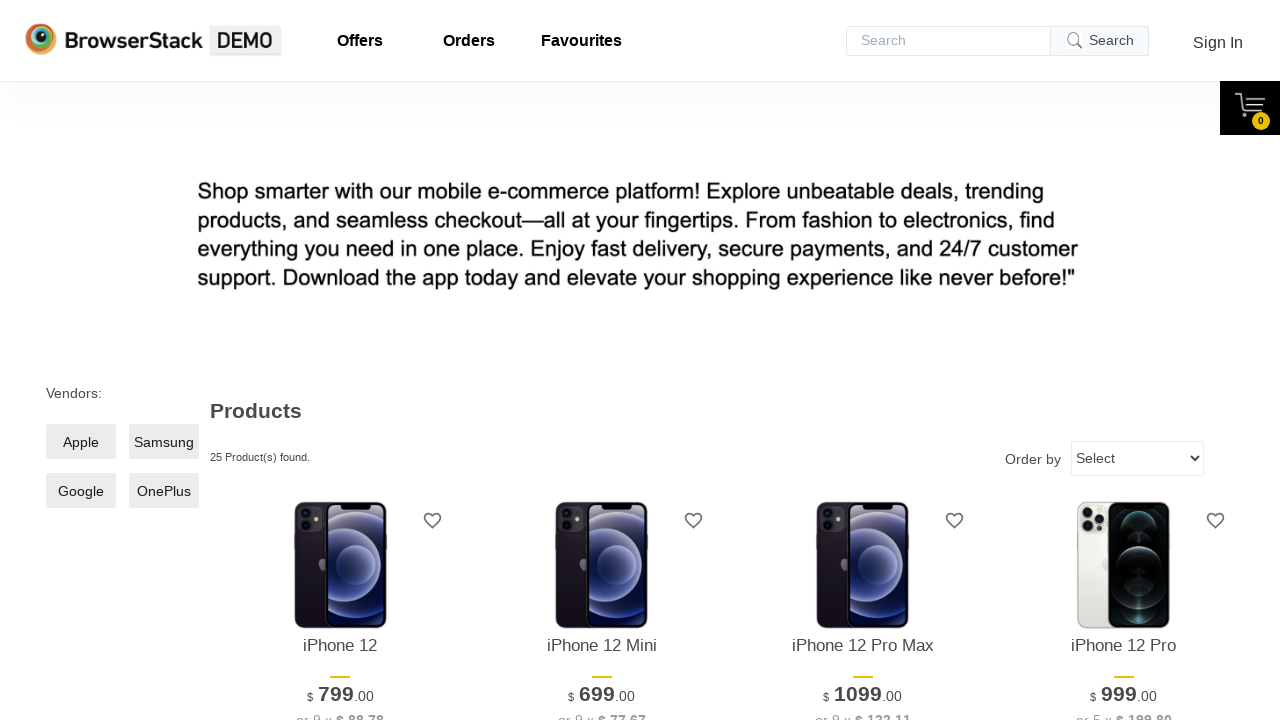

Add to cart button became visible
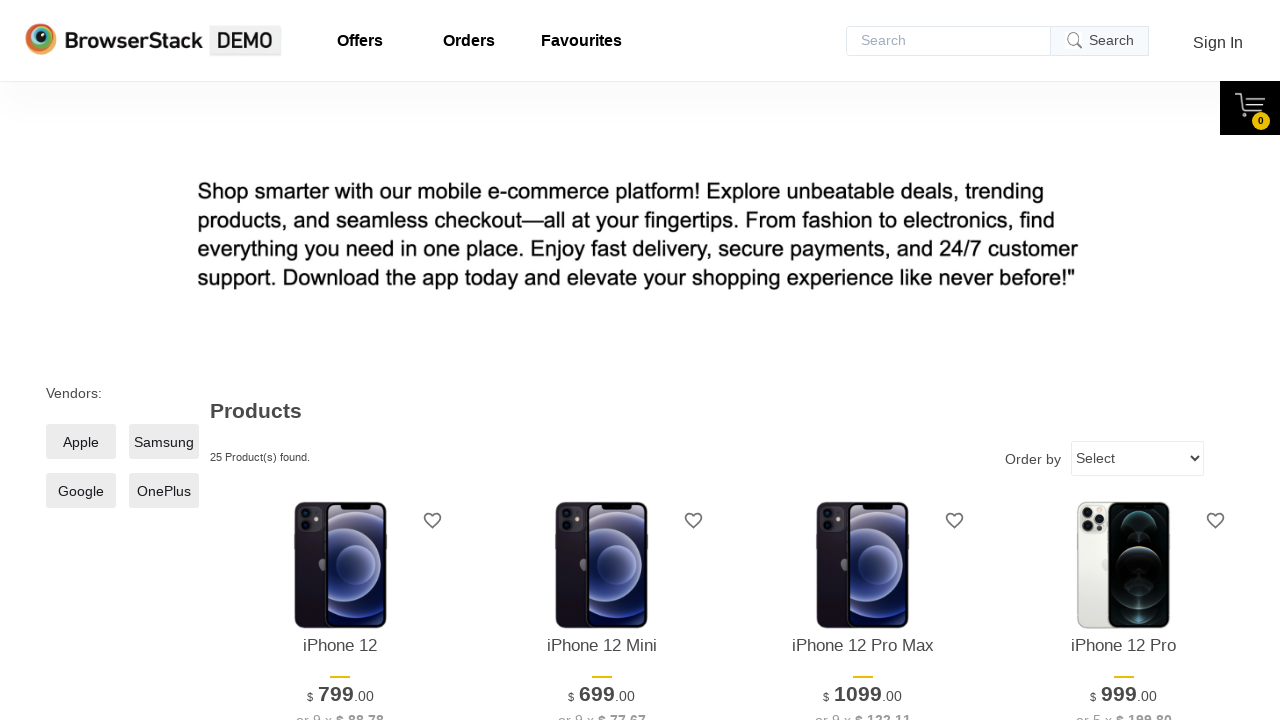

Clicked 'Add to cart' button for the first product at (340, 361) on xpath=//*[@id="1"]/div[4]
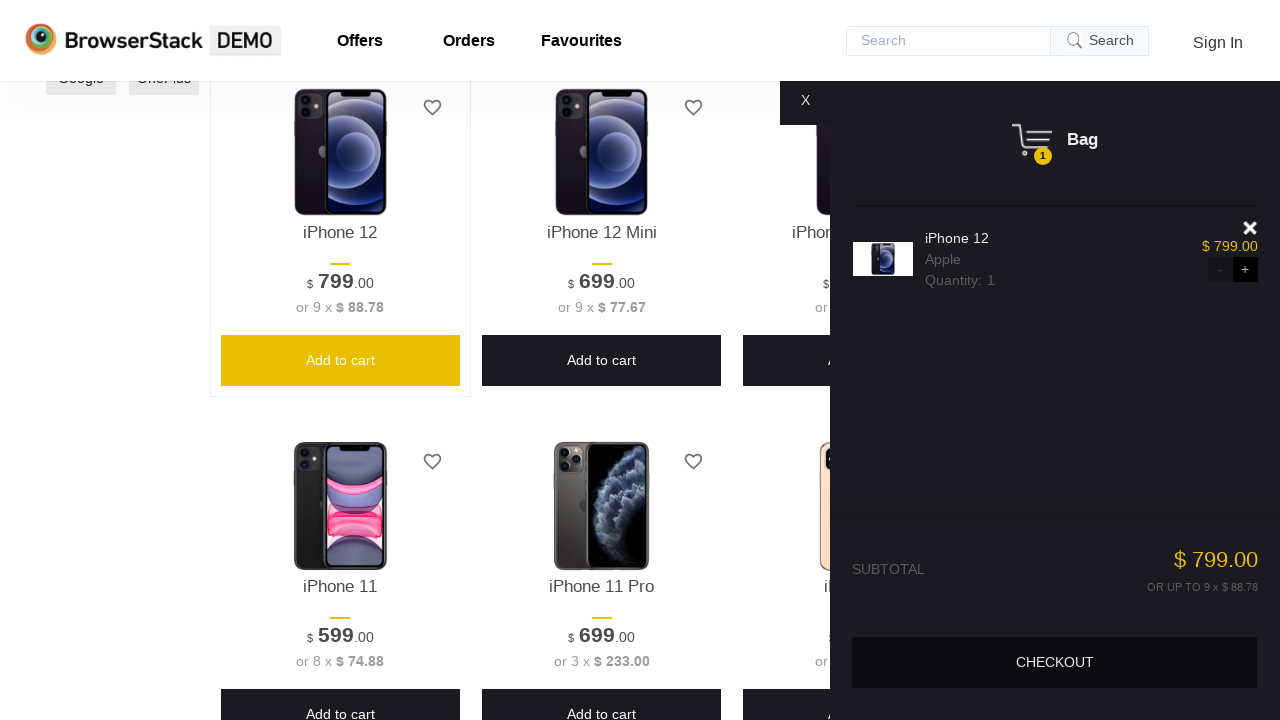

Cart pane became visible
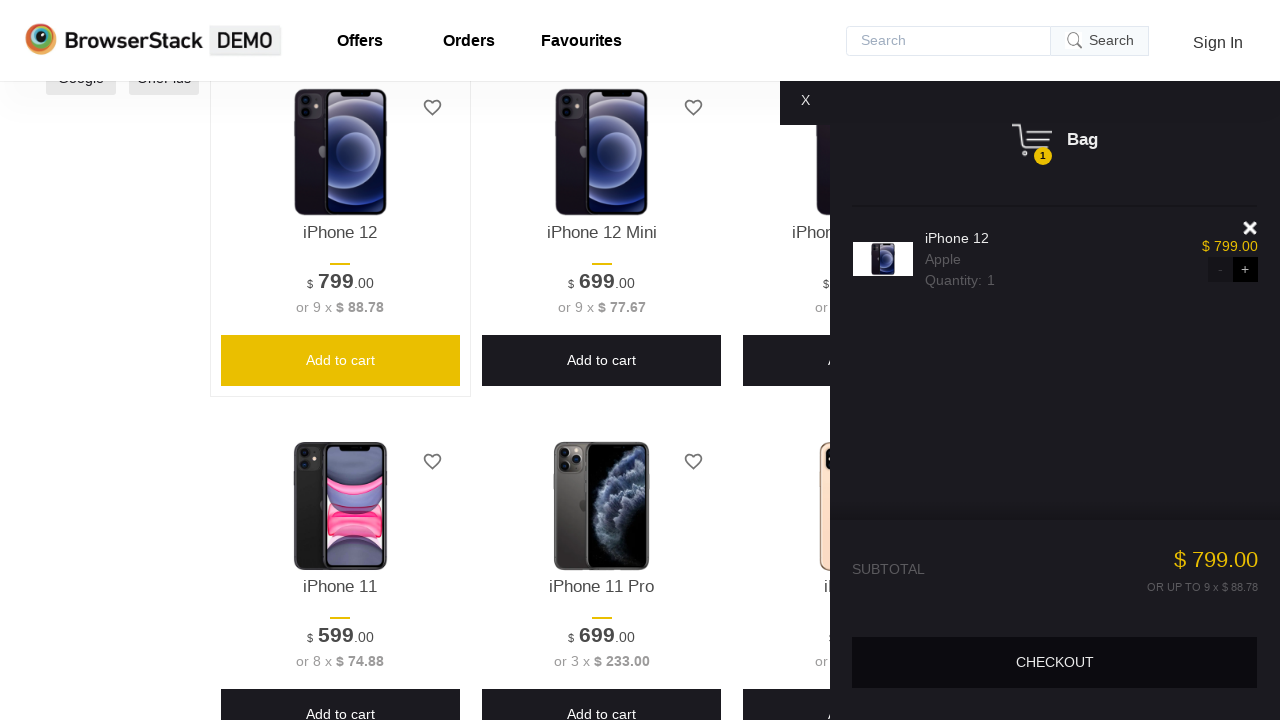

Product in cart became visible
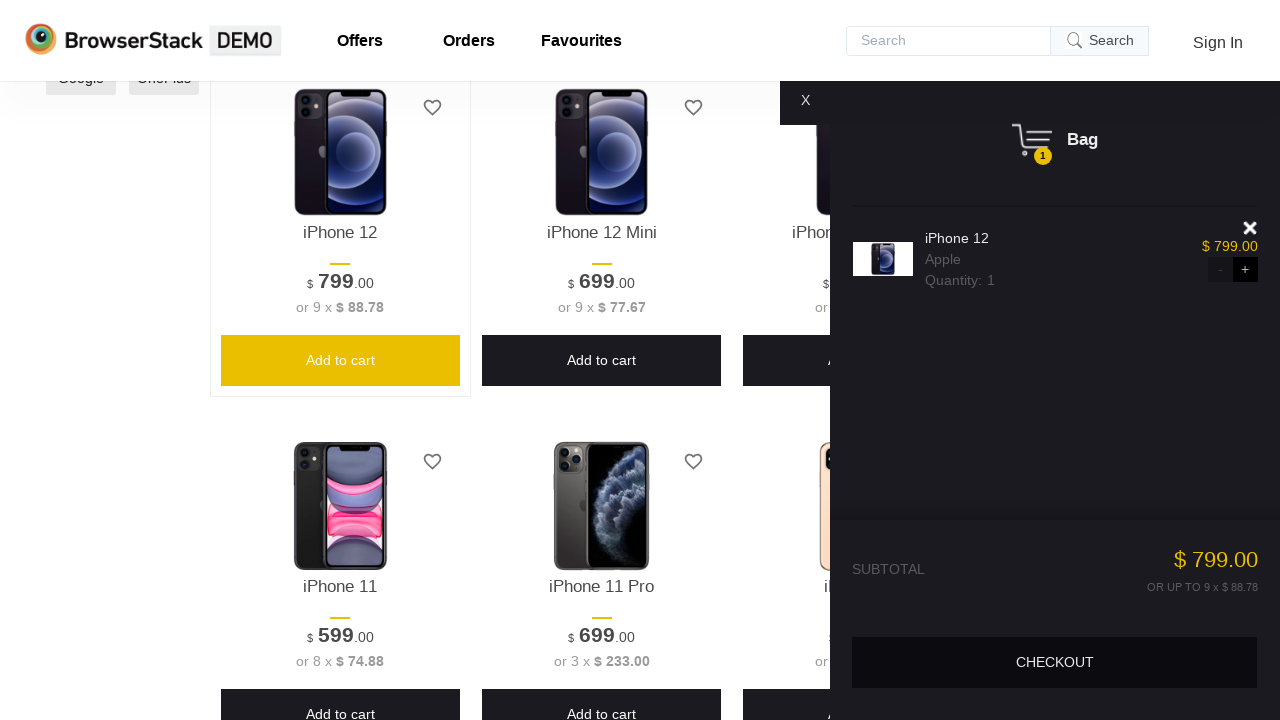

Retrieved product name from cart: 'iPhone 12'
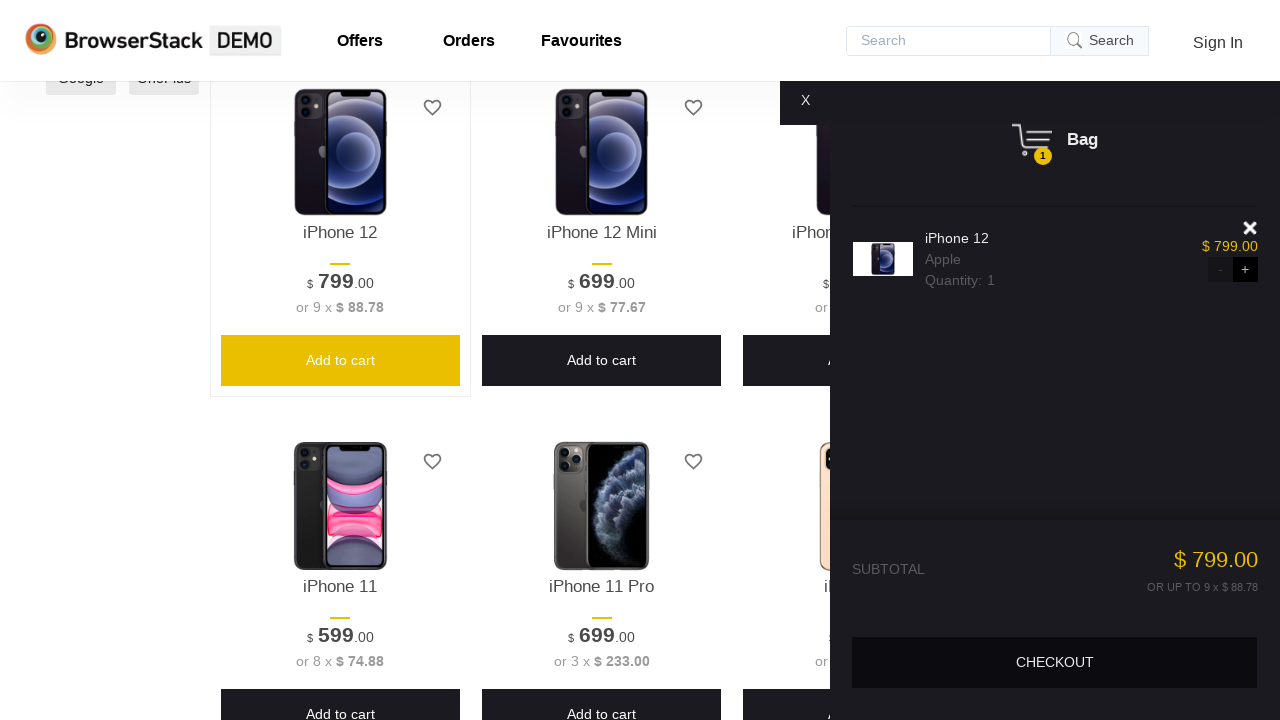

Verified product name matches in cart: 'iPhone 12'
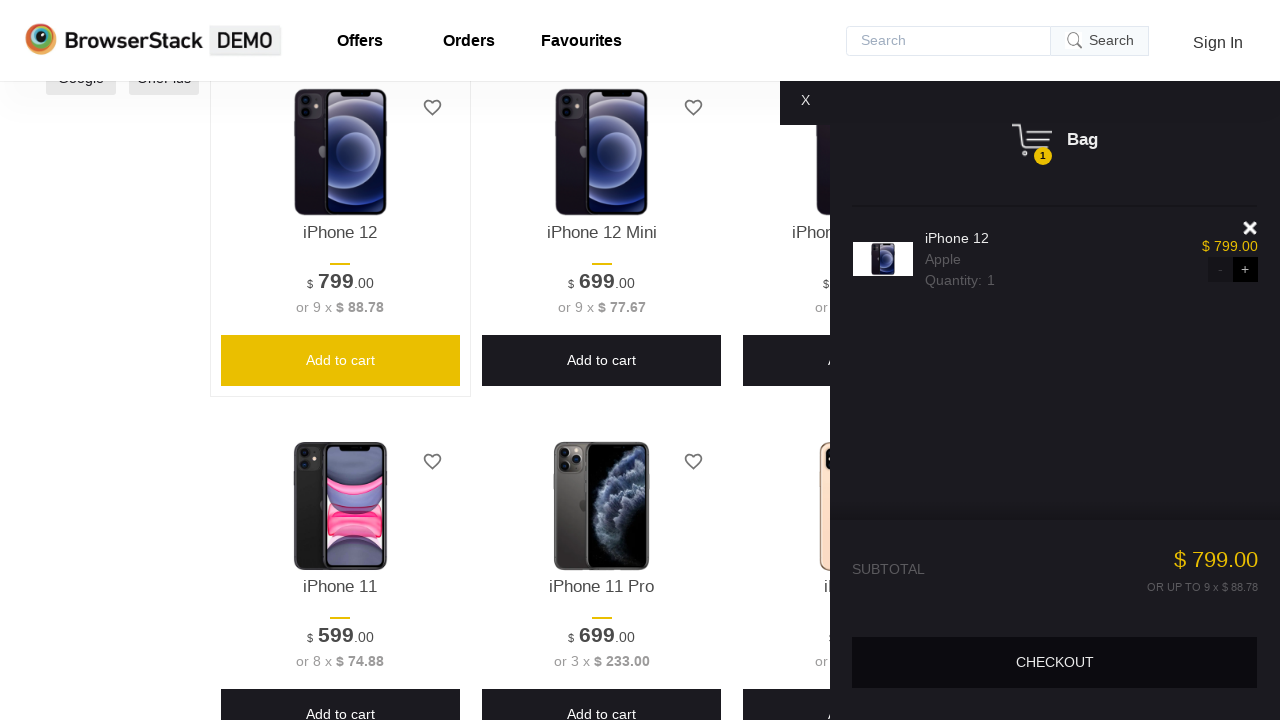

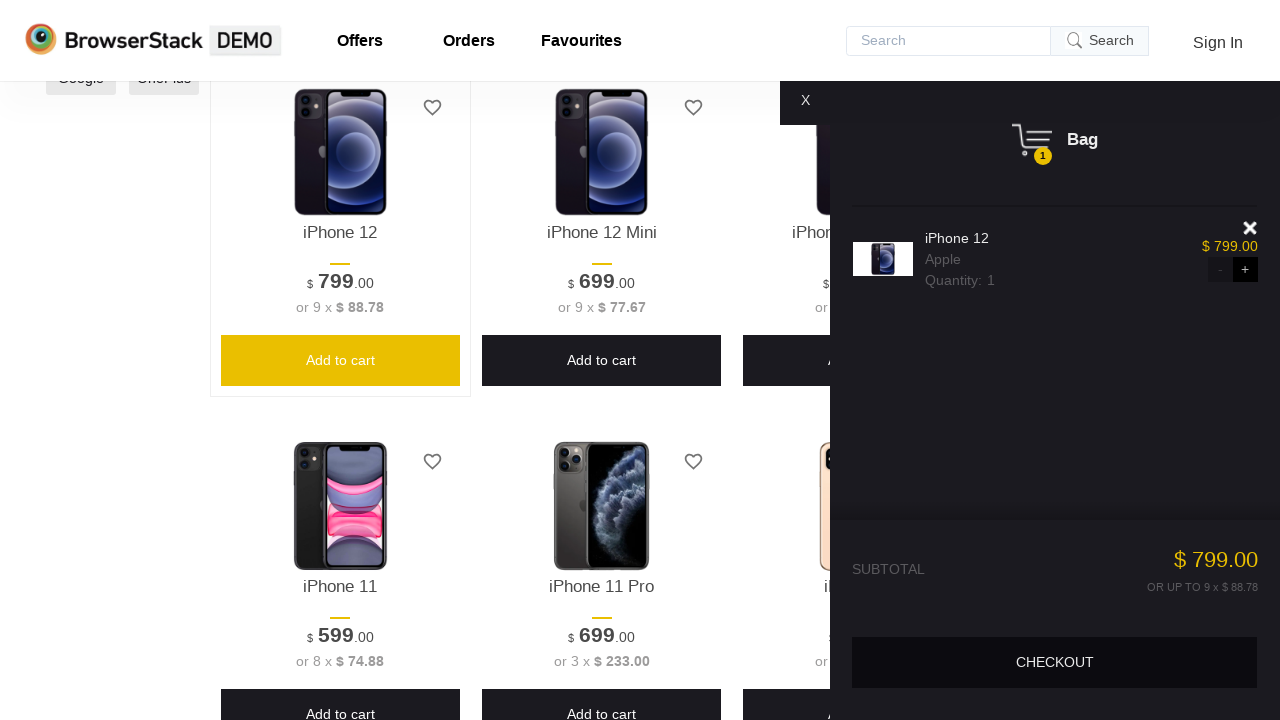